Tests autosuggest dropdown functionality by typing a partial country name, waiting for suggestions to appear, selecting "India" from the list, and verifying the selection was made correctly.

Starting URL: https://rahulshettyacademy.com/dropdownsPractise/

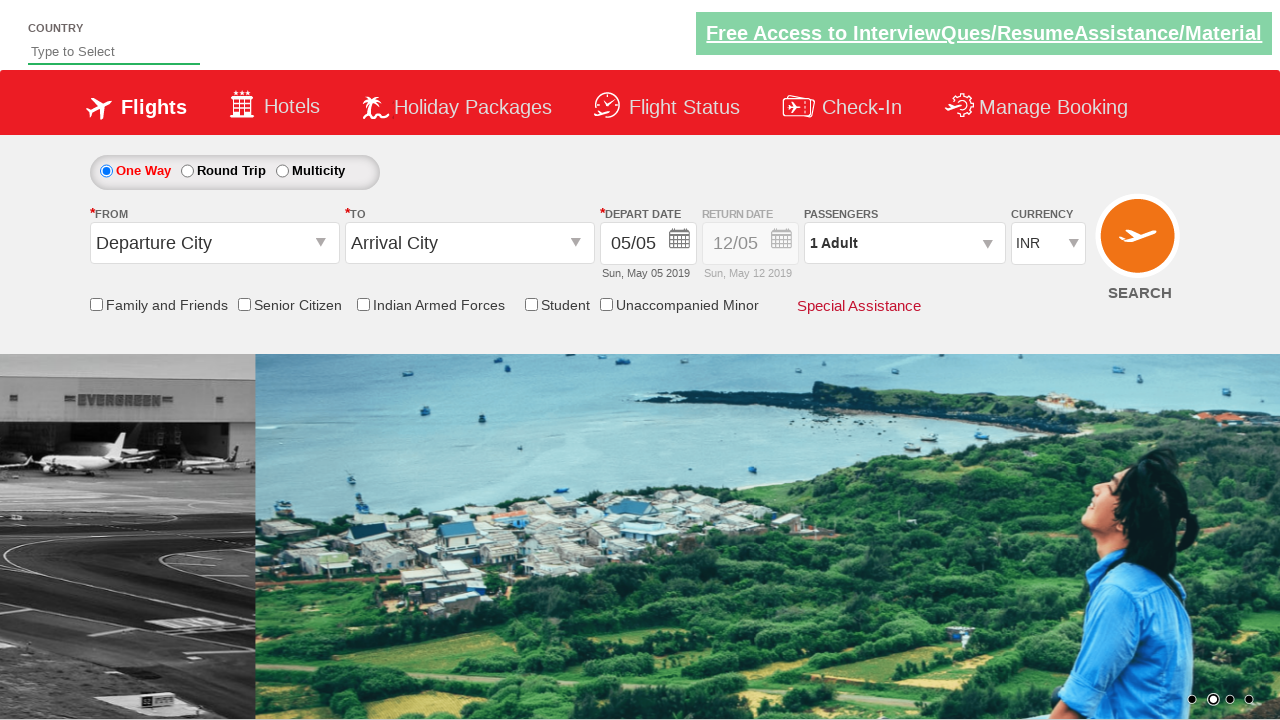

Filled autosuggest field with 'In' to trigger dropdown on #autosuggest
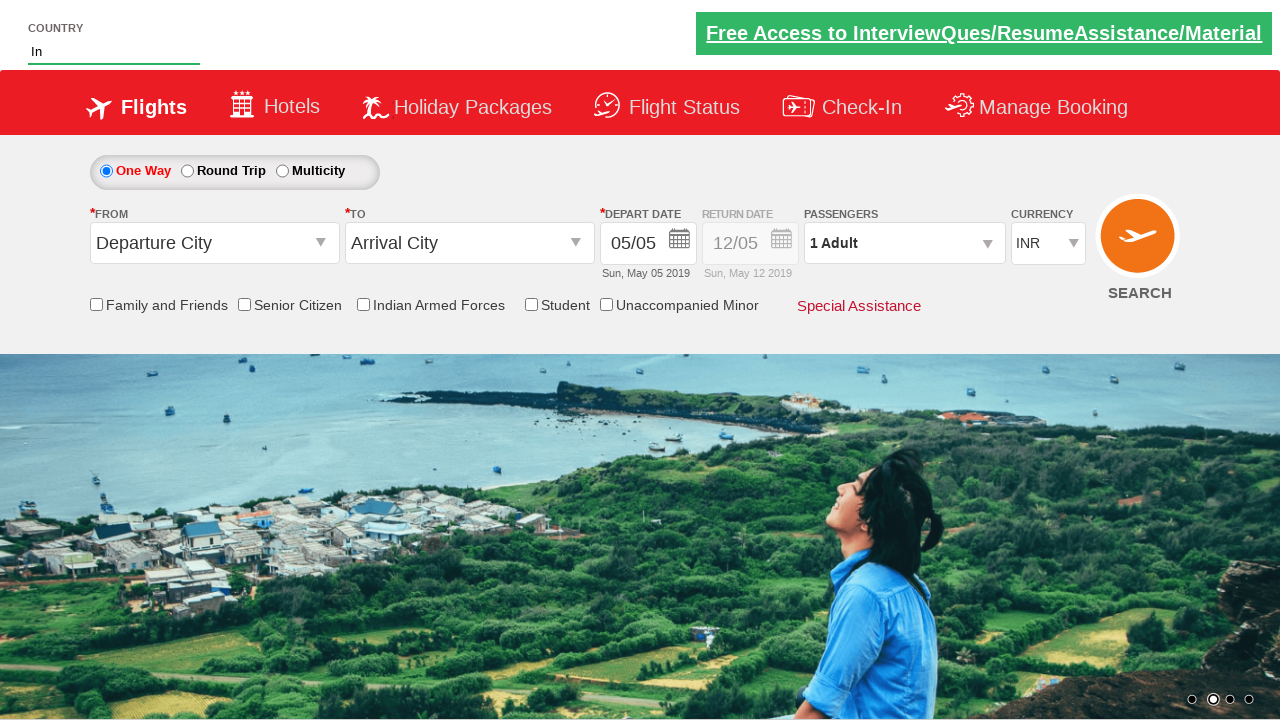

Autosuggest dropdown options appeared
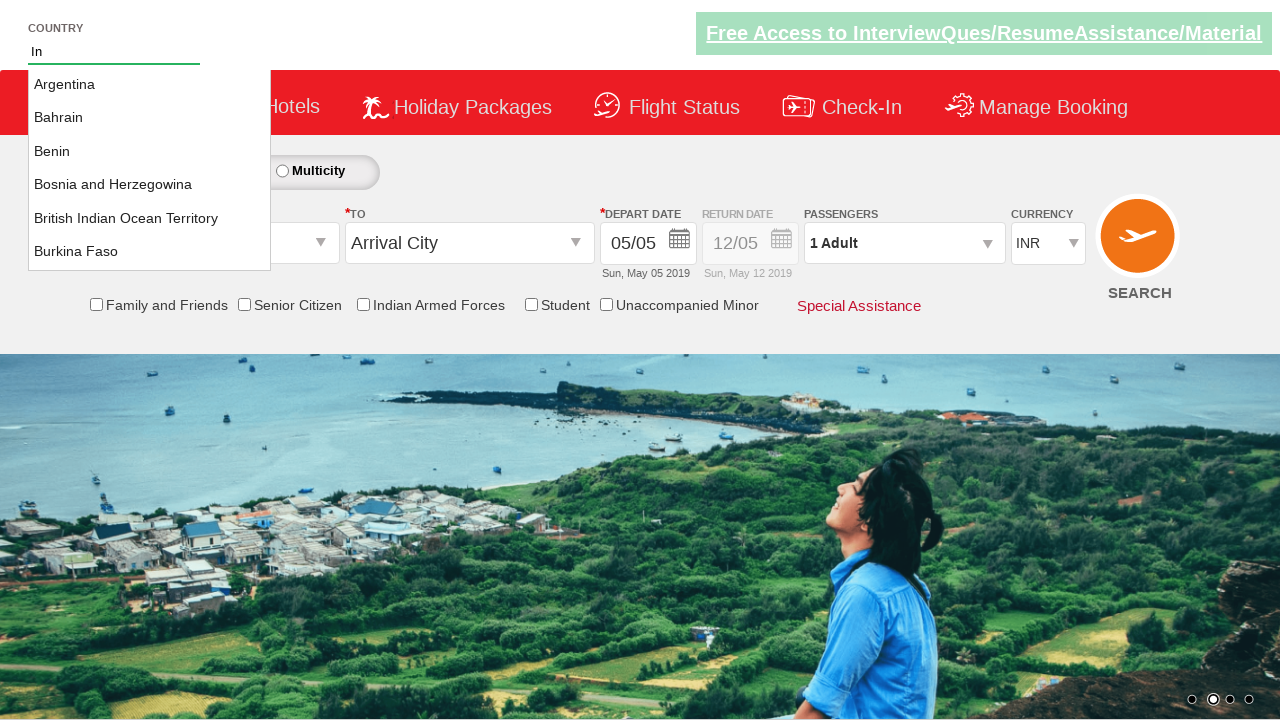

Located 36 country suggestions in dropdown
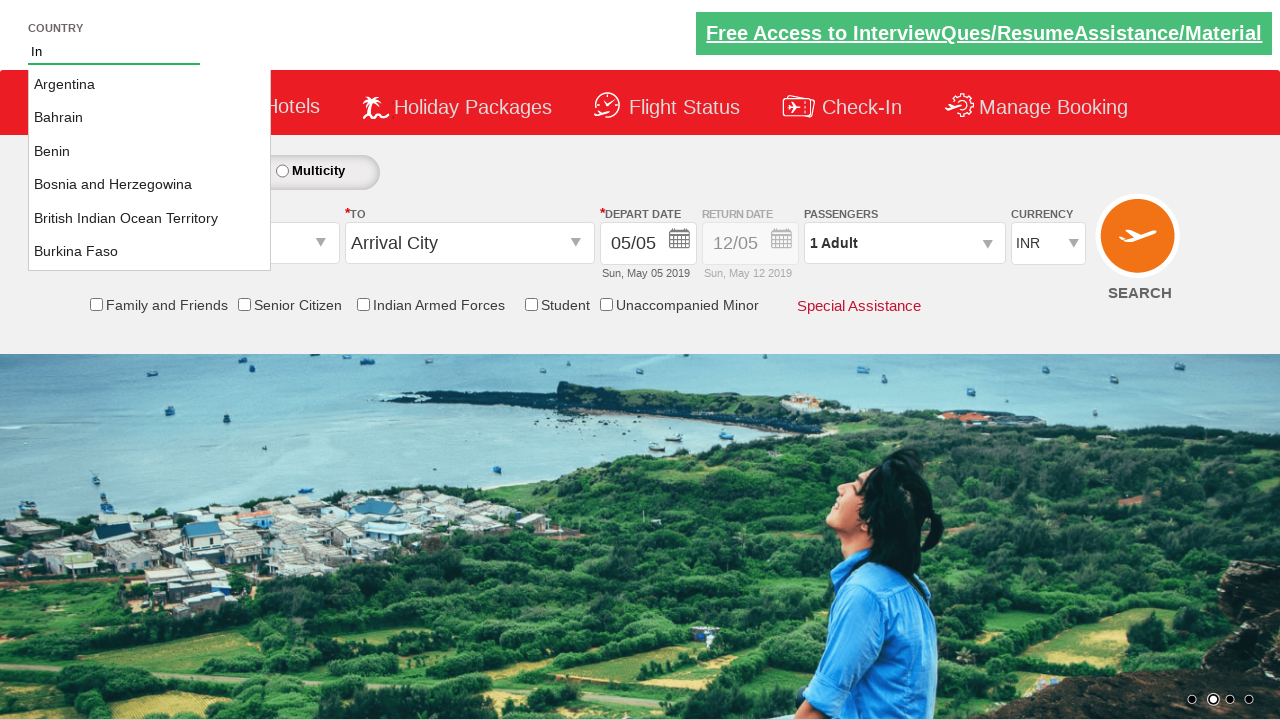

Selected 'India' from autosuggest dropdown at (150, 168) on li.ui-menu-item a >> nth=15
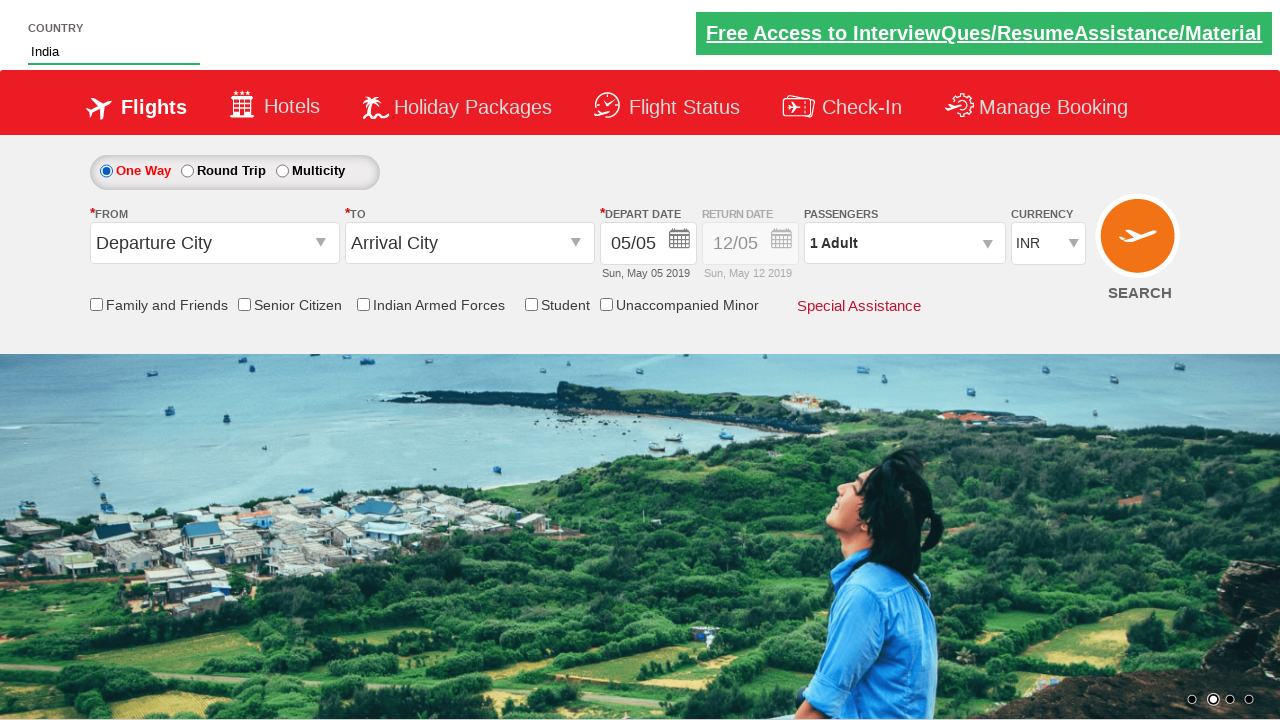

Verified that 'India' was correctly selected in the input field
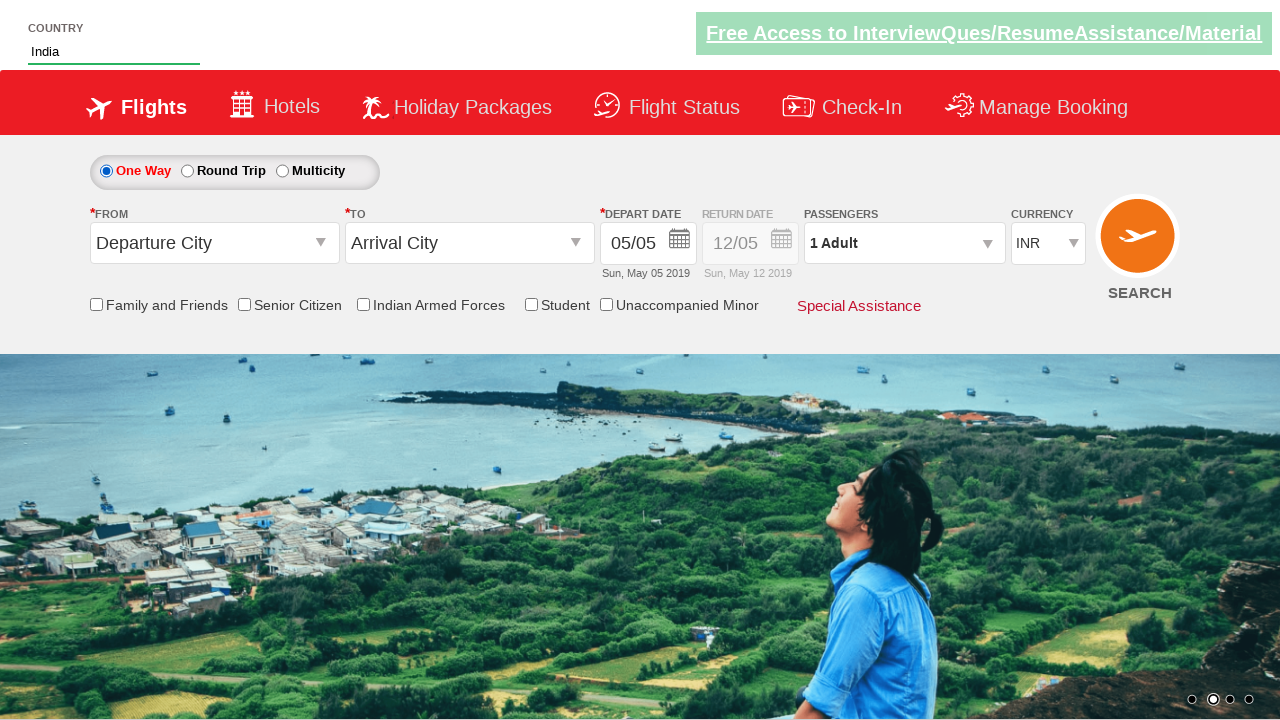

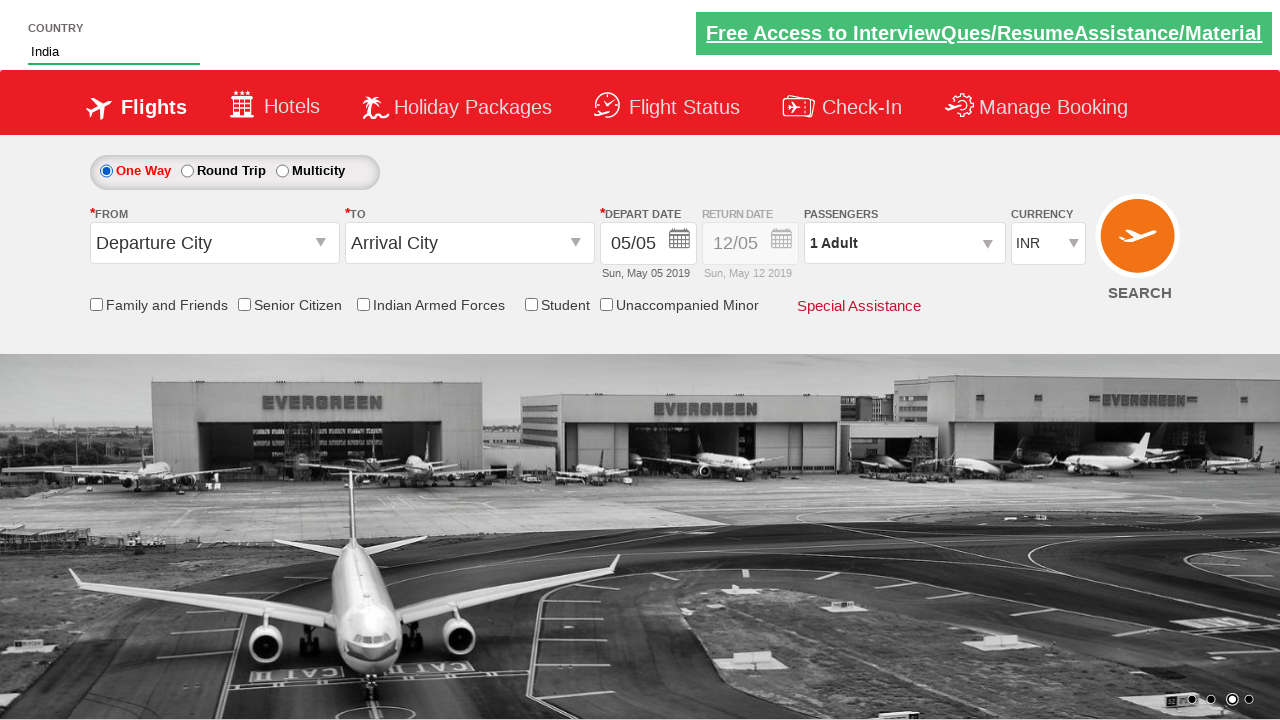